Tests registration form username field with mixed case and spaces, length less than 50.

Starting URL: https://buggy.justtestit.org/register

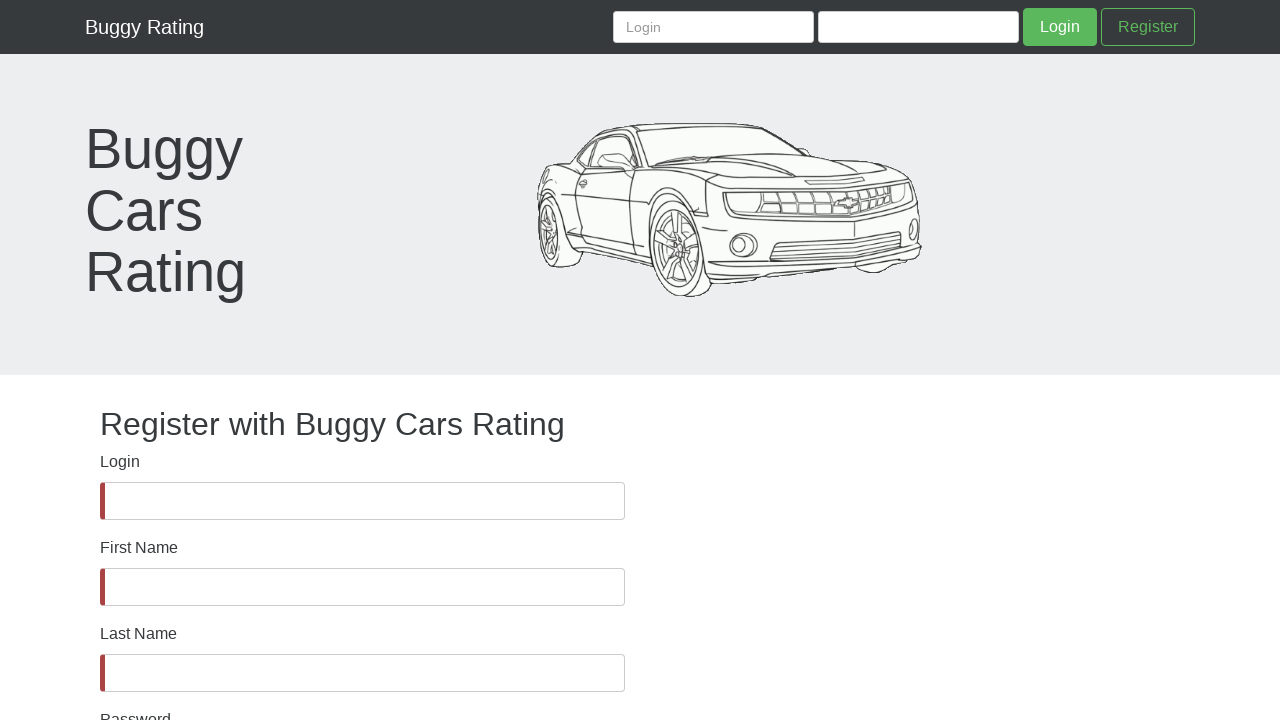

Username field is visible
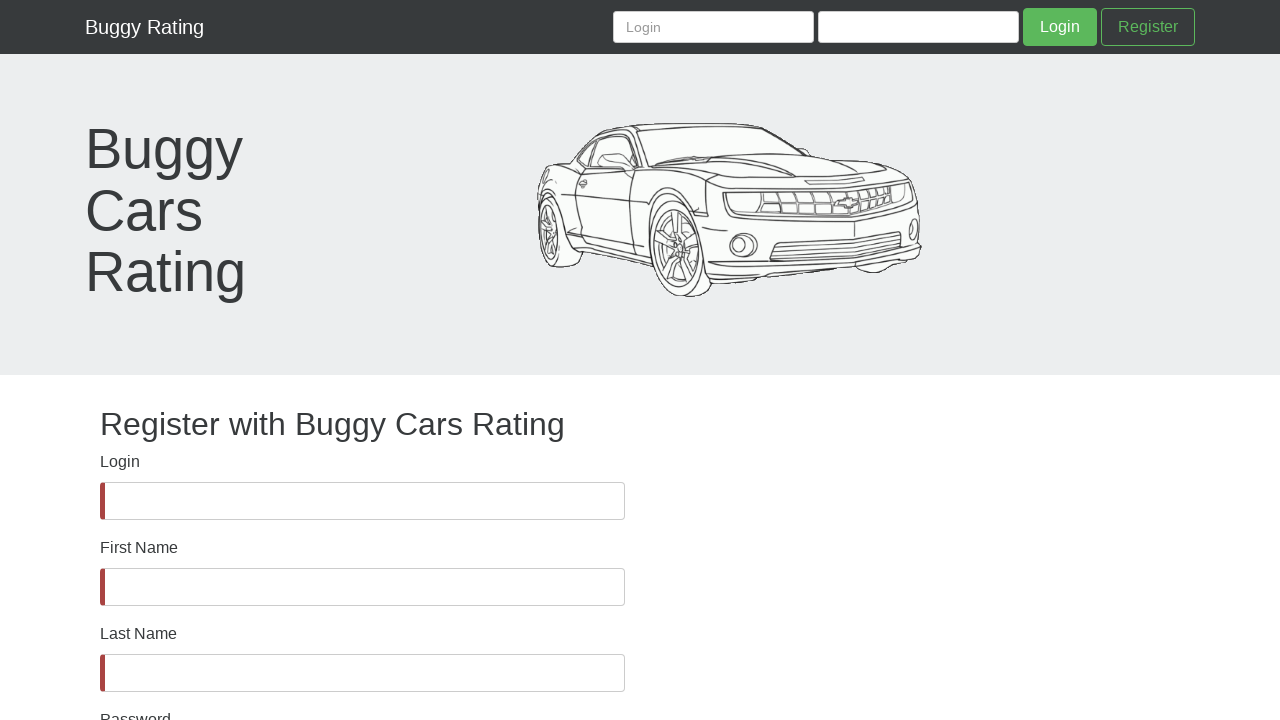

Filled username field with mixed case and spaces (length < 50 characters) on #username
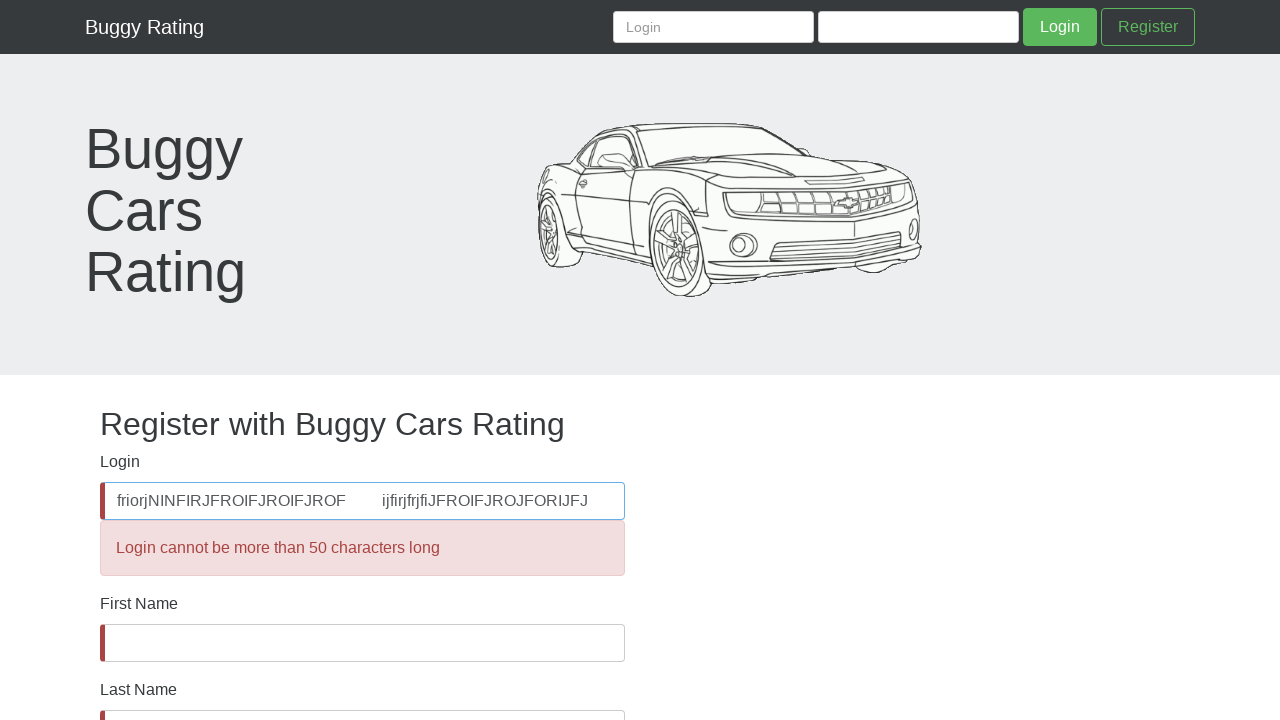

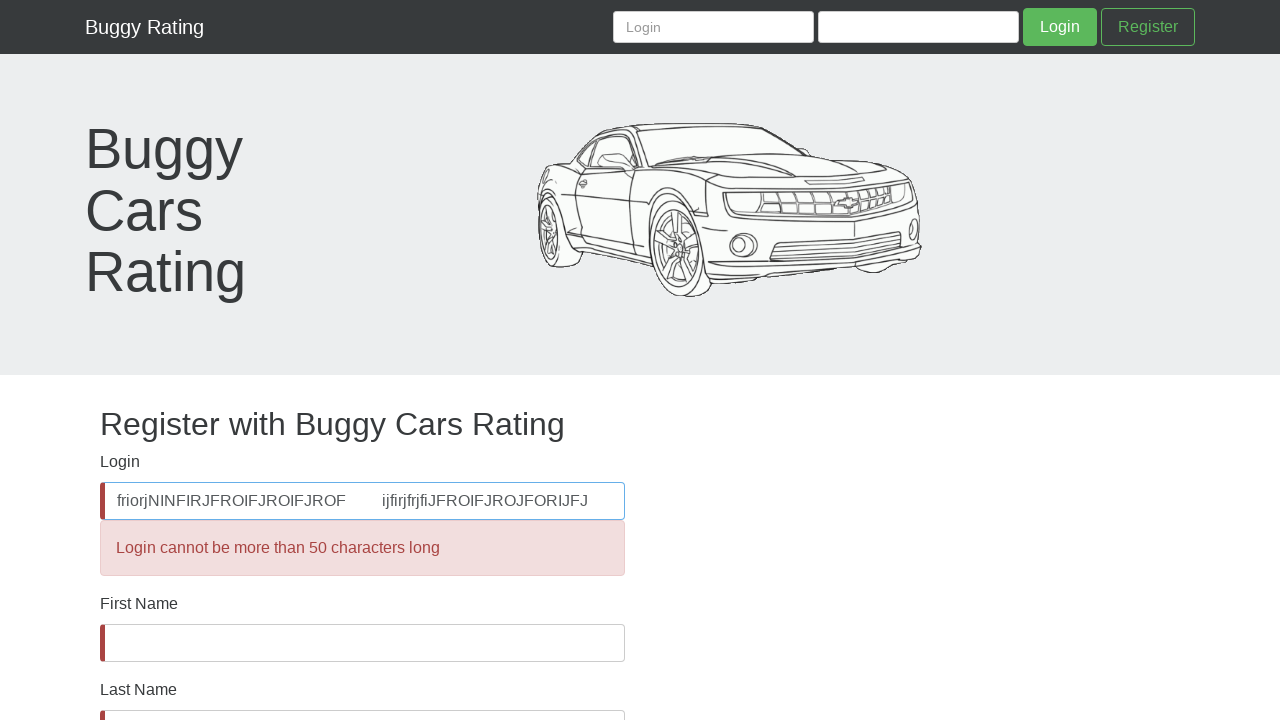